Tests radio button and checkbox selection states by selecting and deselecting options

Starting URL: https://automationfc.github.io/basic-form/index.html

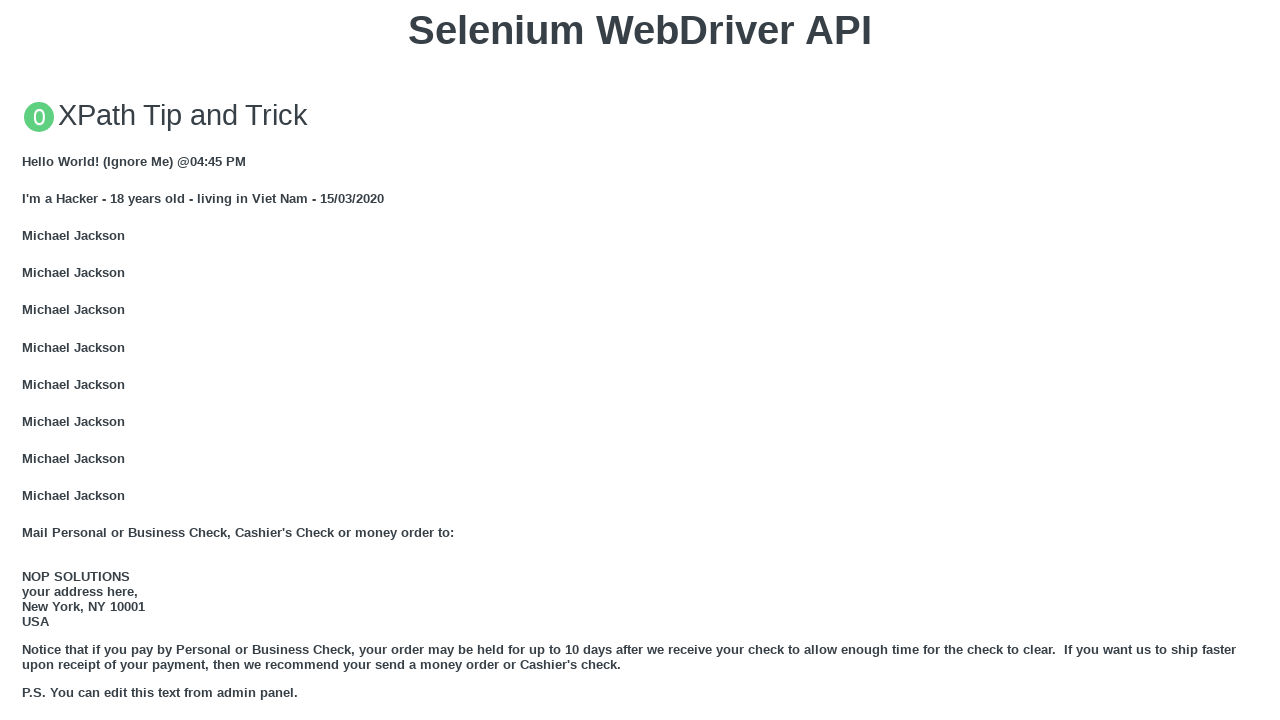

Clicked 'Under 18' radio button to select it at (28, 360) on input[value='under_18']
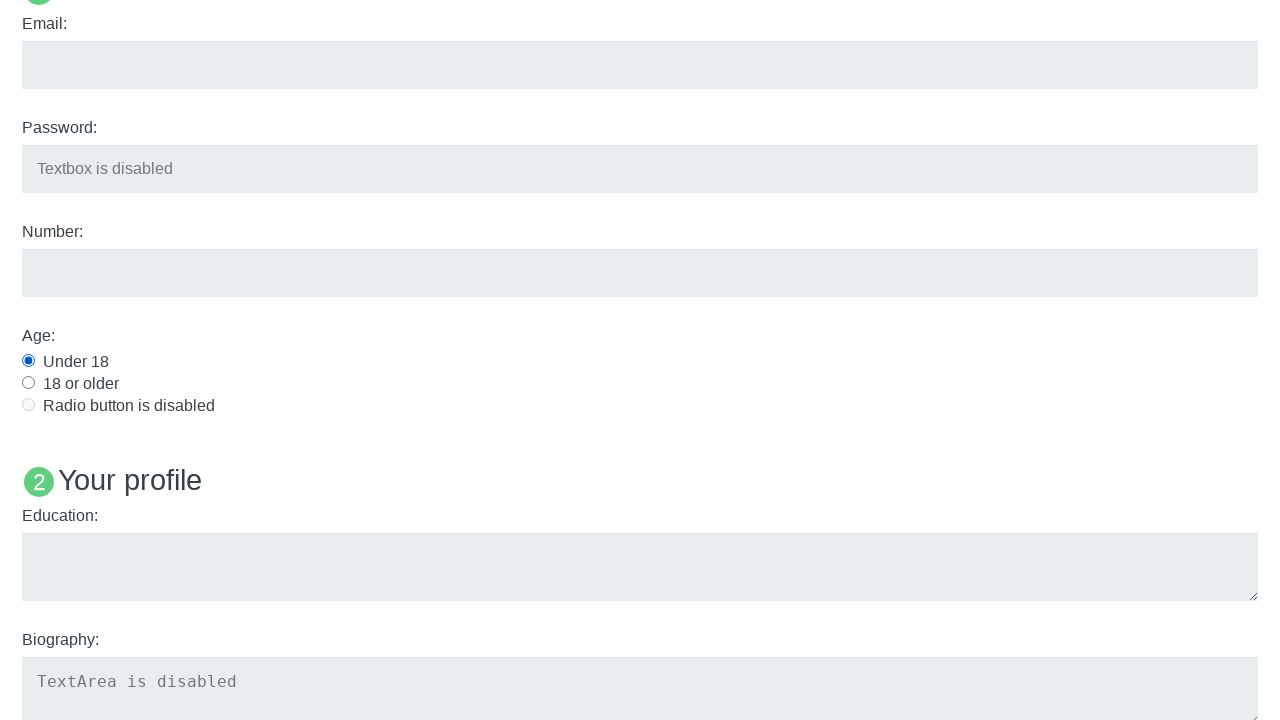

Clicked 'Java' checkbox to select it at (28, 361) on input[value='java']
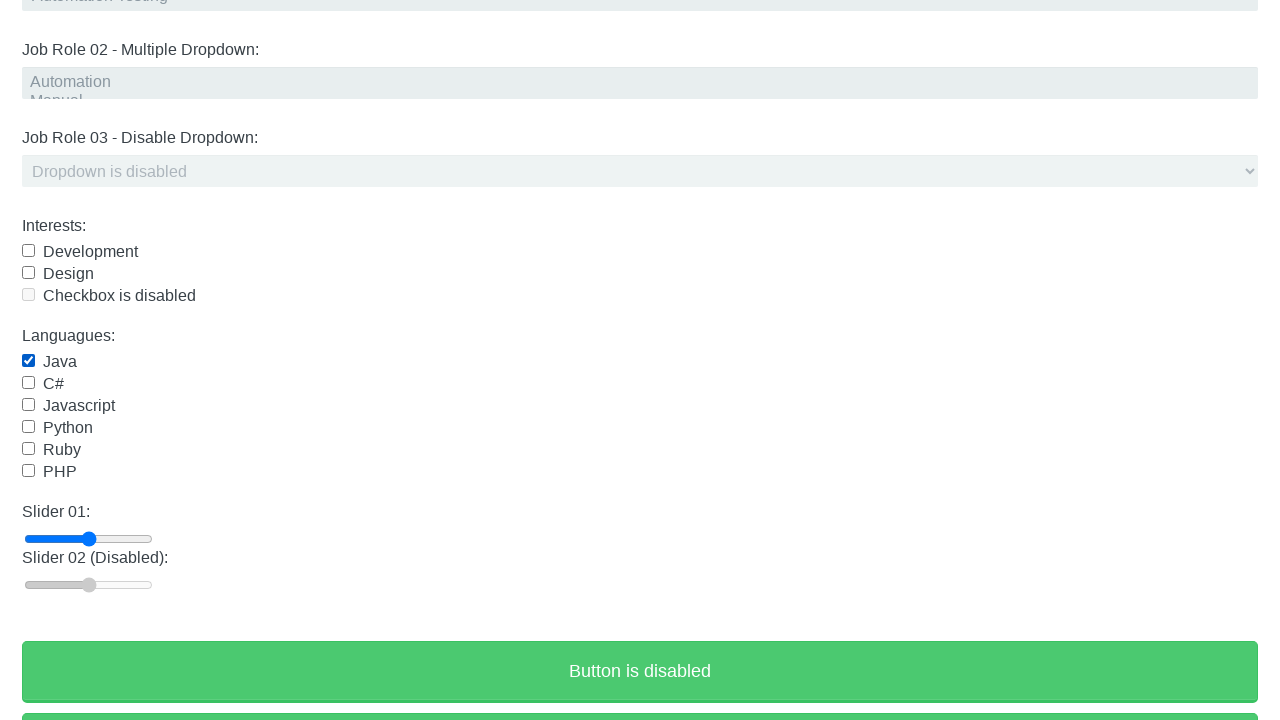

Verified that 'Under 18' radio button is selected
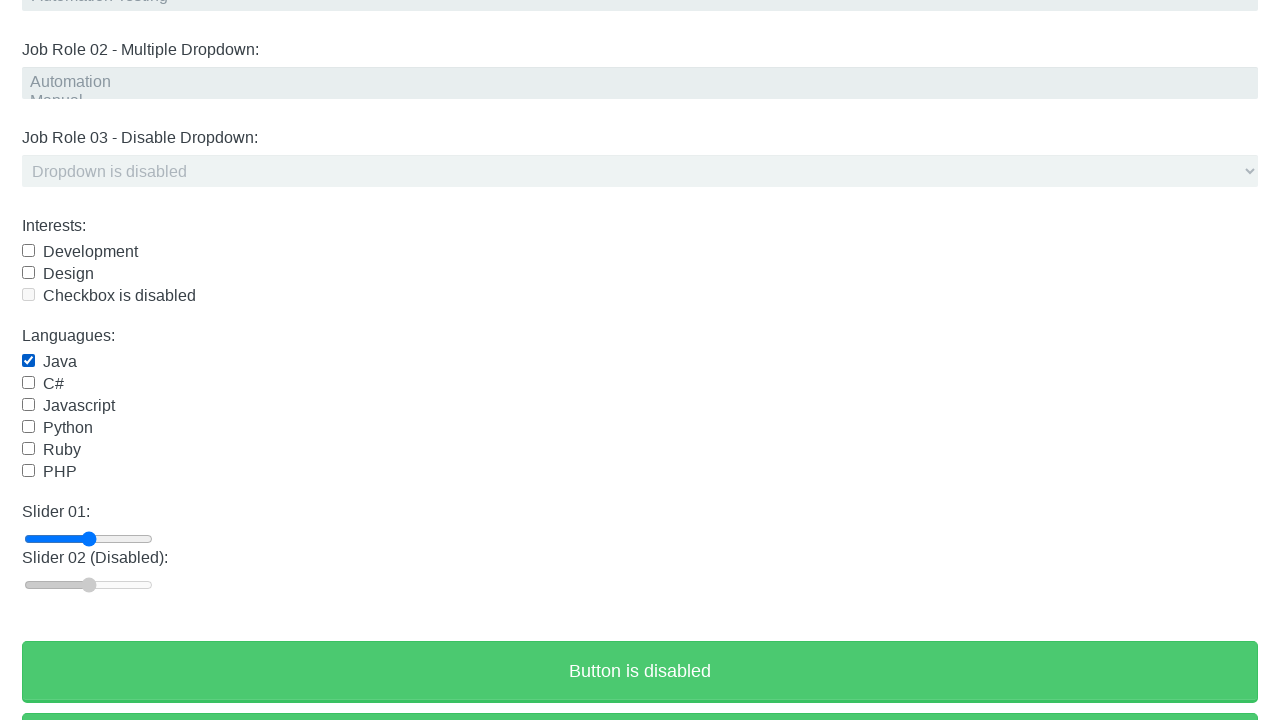

Verified that 'Java' checkbox is selected
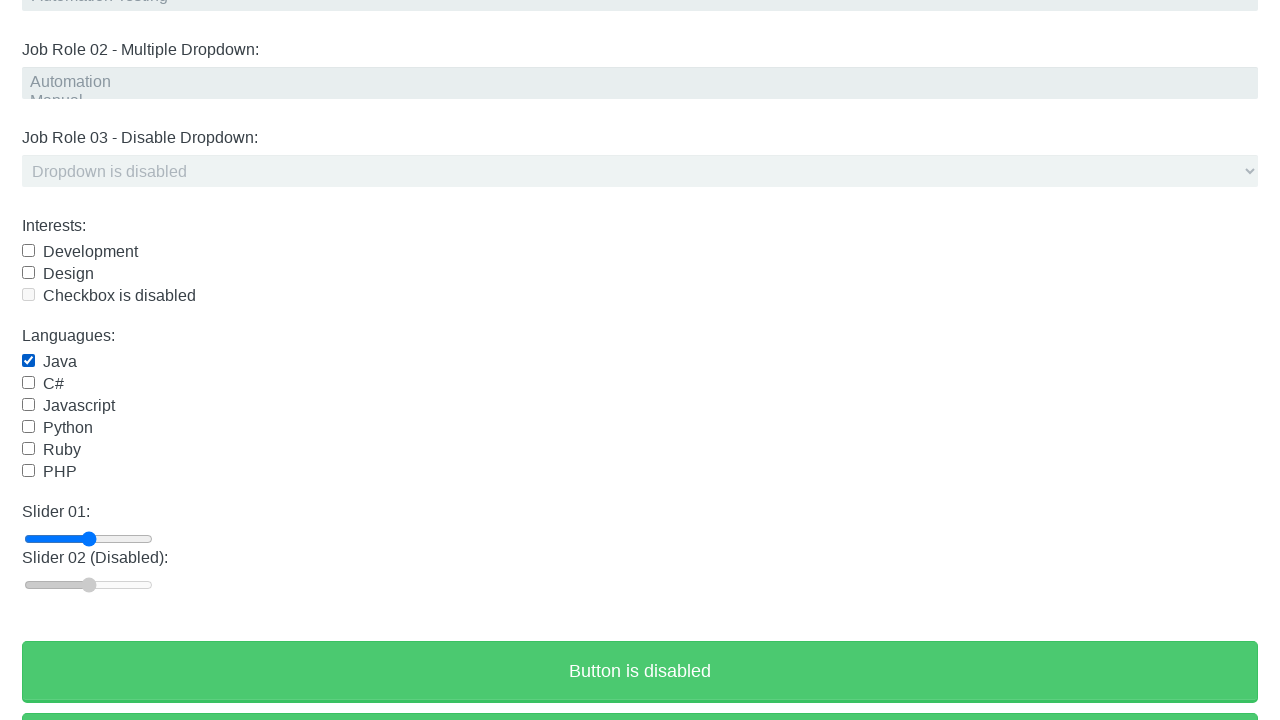

Clicked 'Over 18' radio button to deselect 'Under 18' at (28, 360) on input[value='over_18']
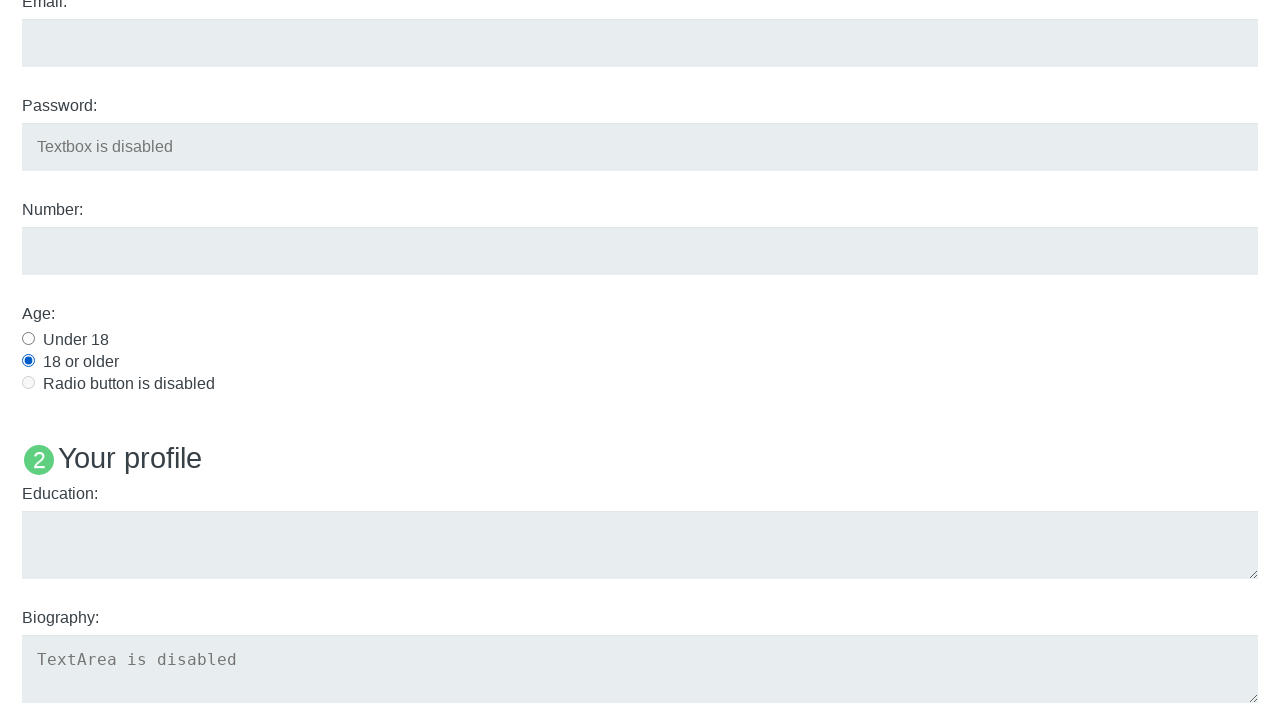

Clicked 'Java' checkbox again to deselect it at (28, 361) on input[value='java']
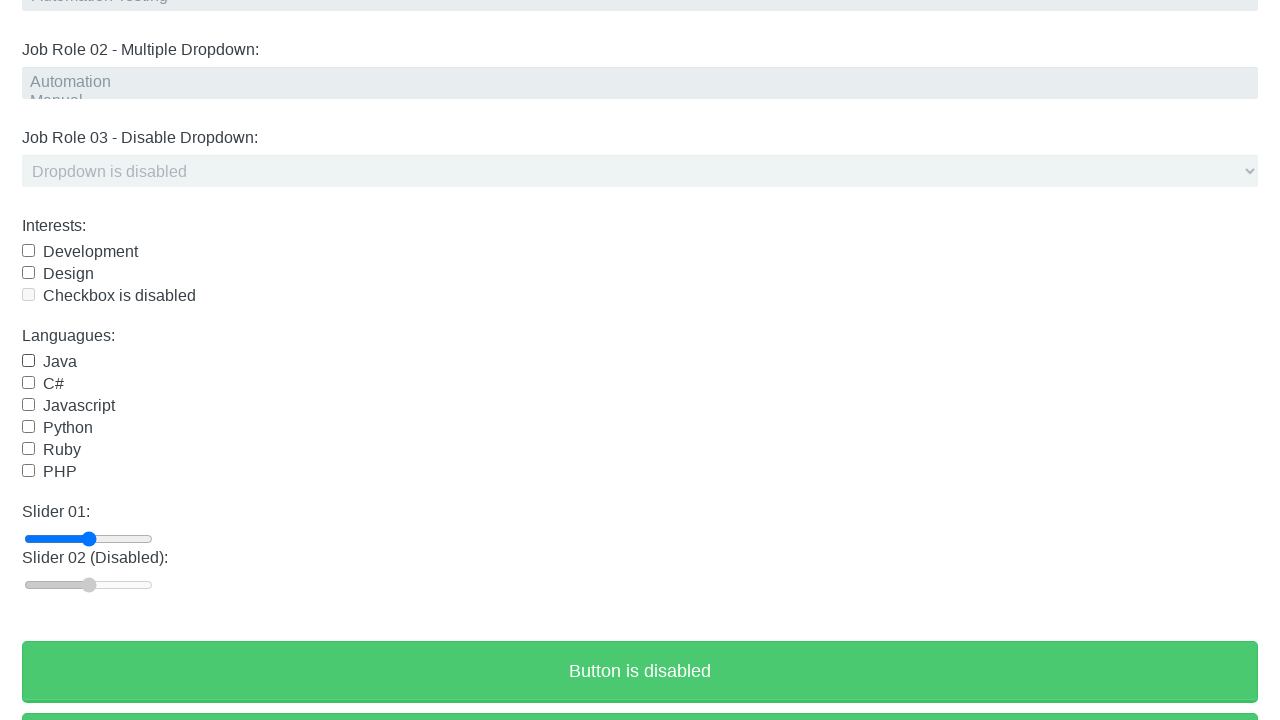

Verified that 'Under 18' radio button is not selected after deselection
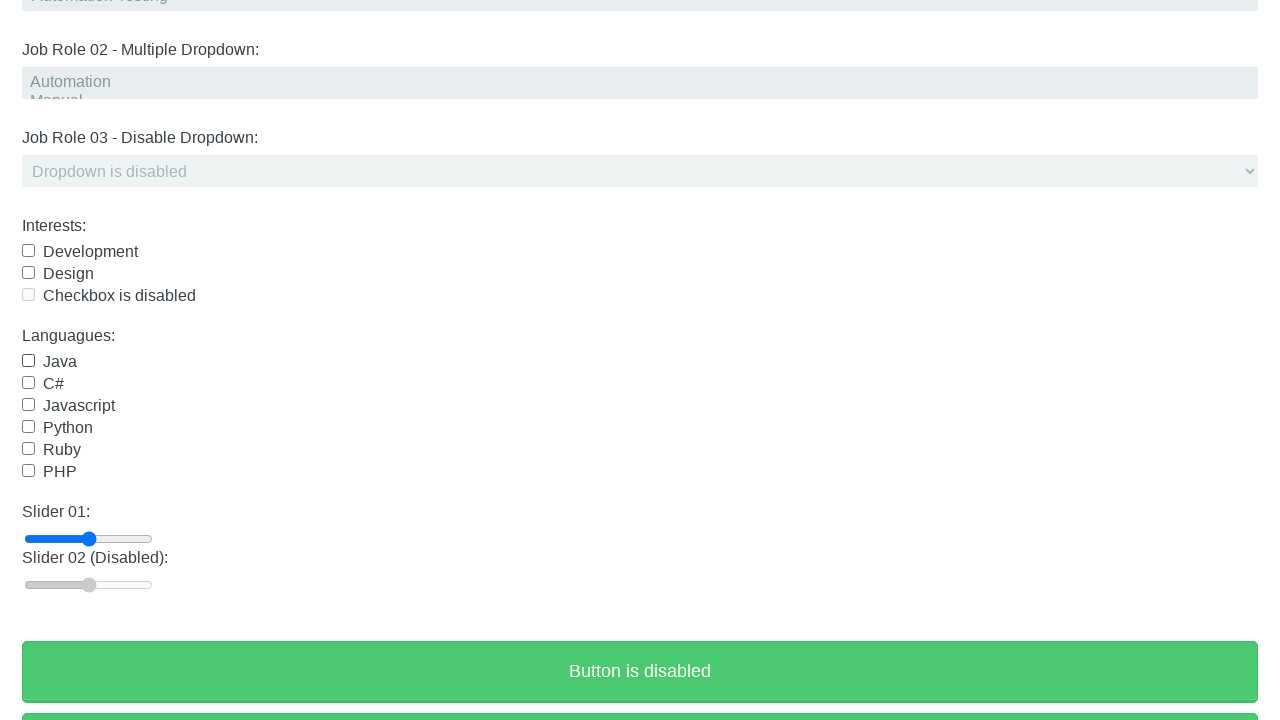

Verified that 'Java' checkbox is not selected after deselection
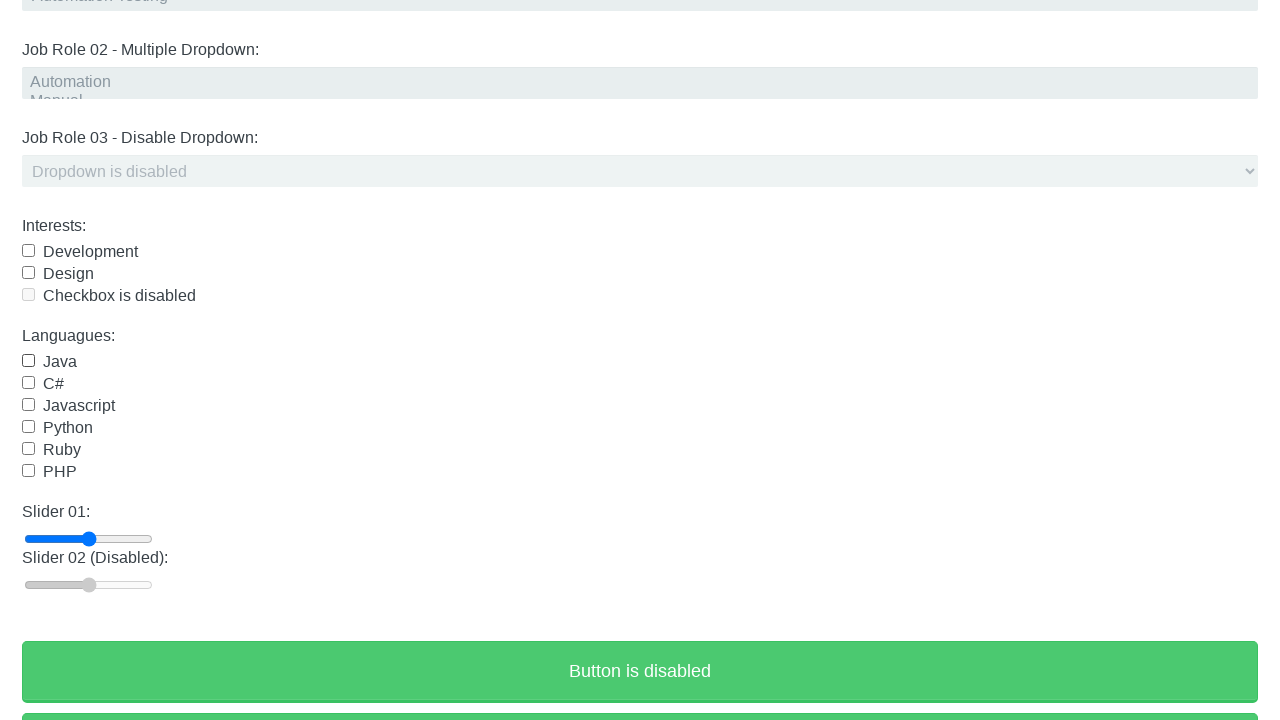

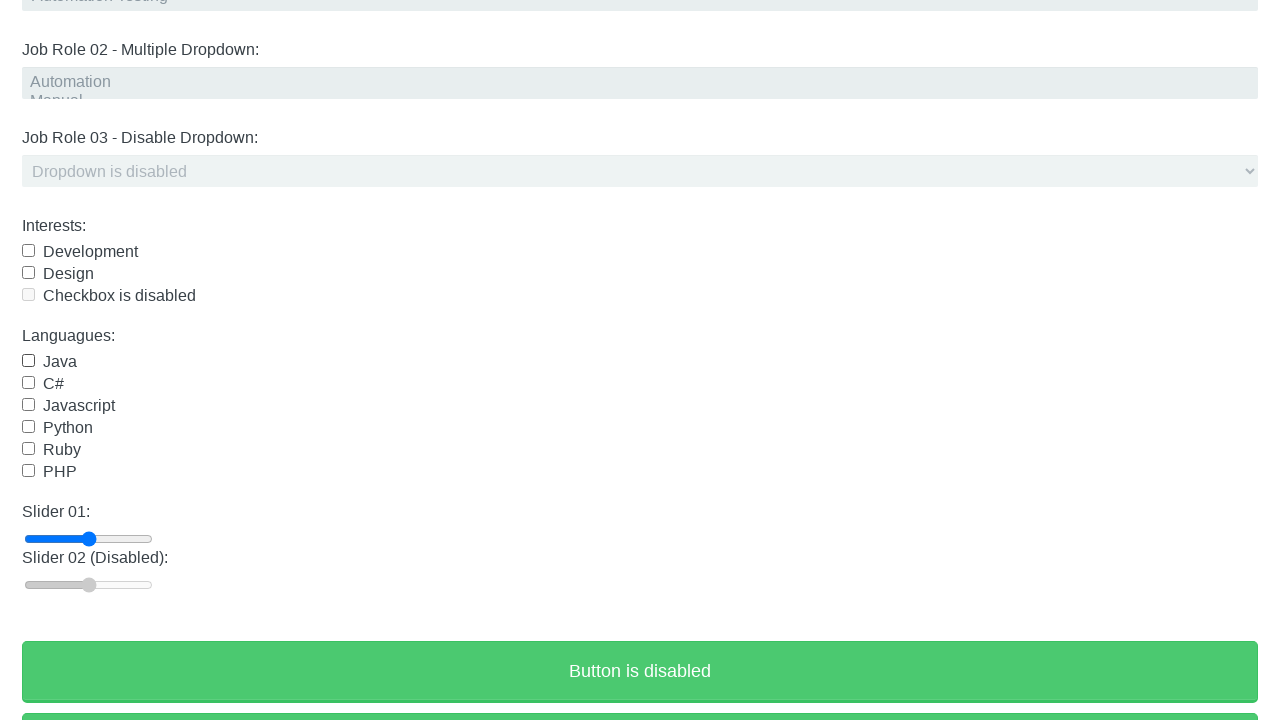